Tests JavaScript confirm dialog by clicking the button, dismissing the confirm dialog, and verifying the result

Starting URL: https://the-internet.herokuapp.com/javascript_alerts

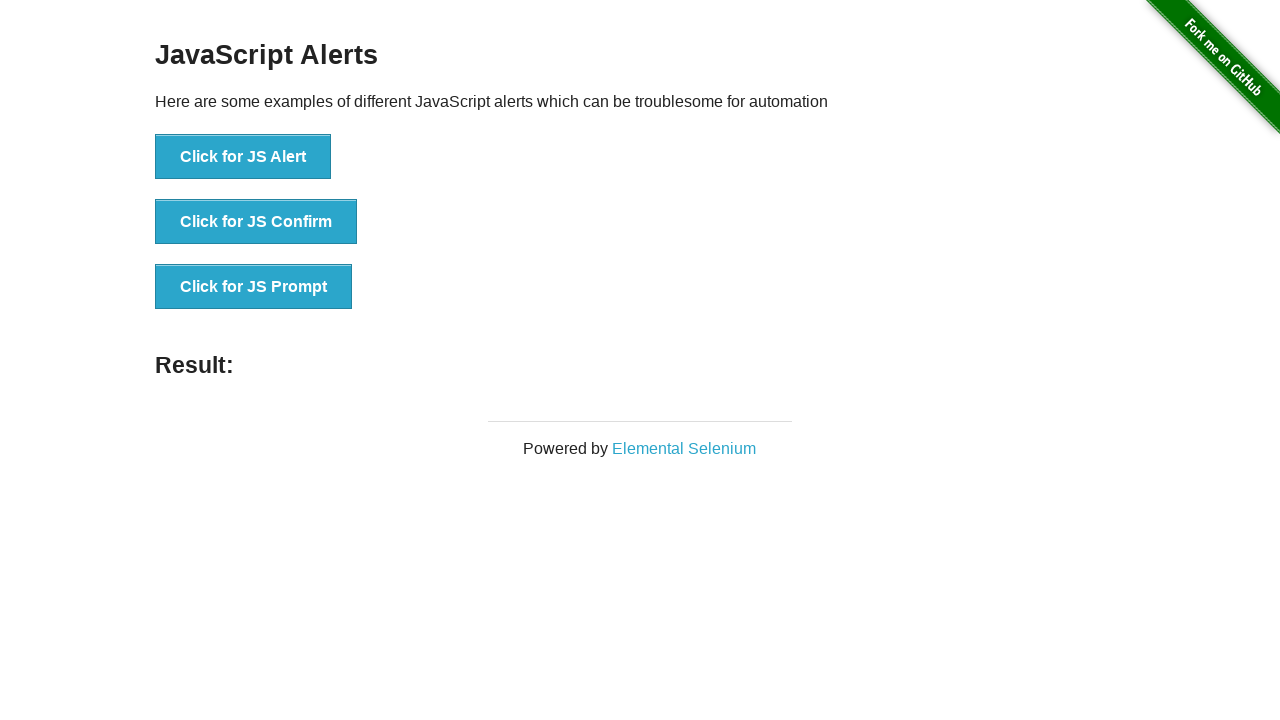

Set up dialog handler to dismiss confirm dialogs
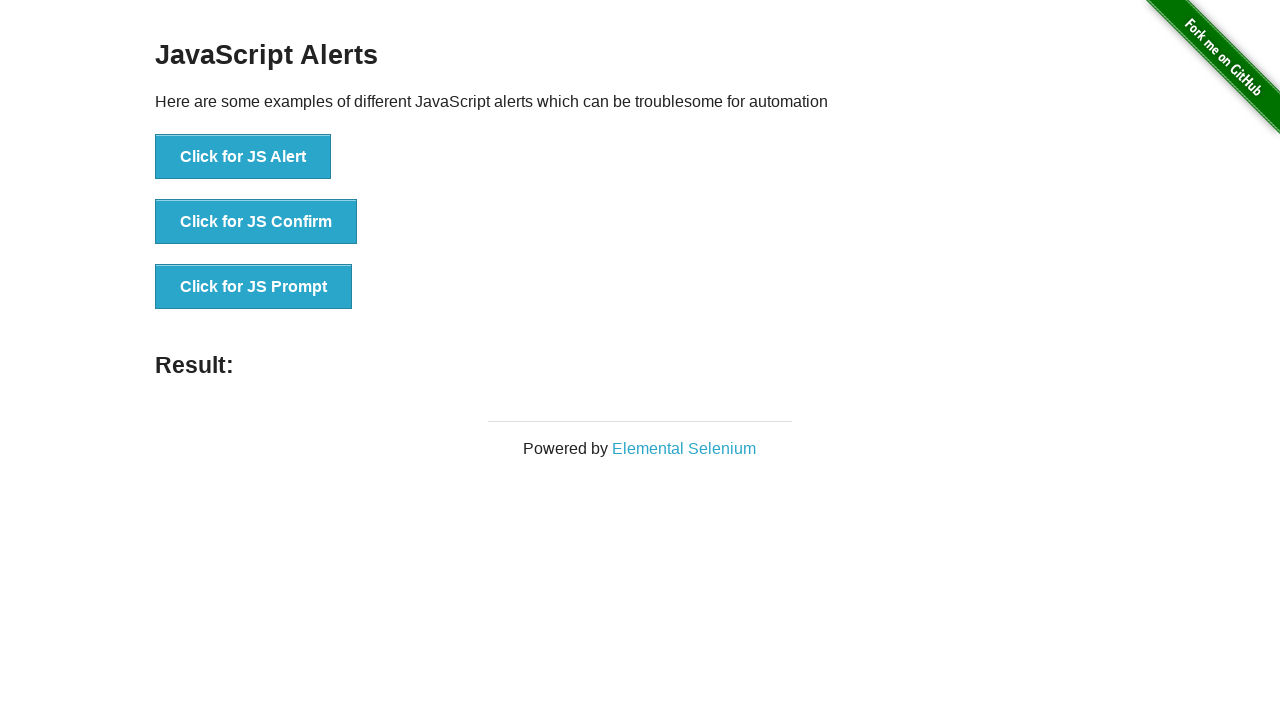

Clicked the JS Confirm button at (256, 222) on text=Click for JS Confirm
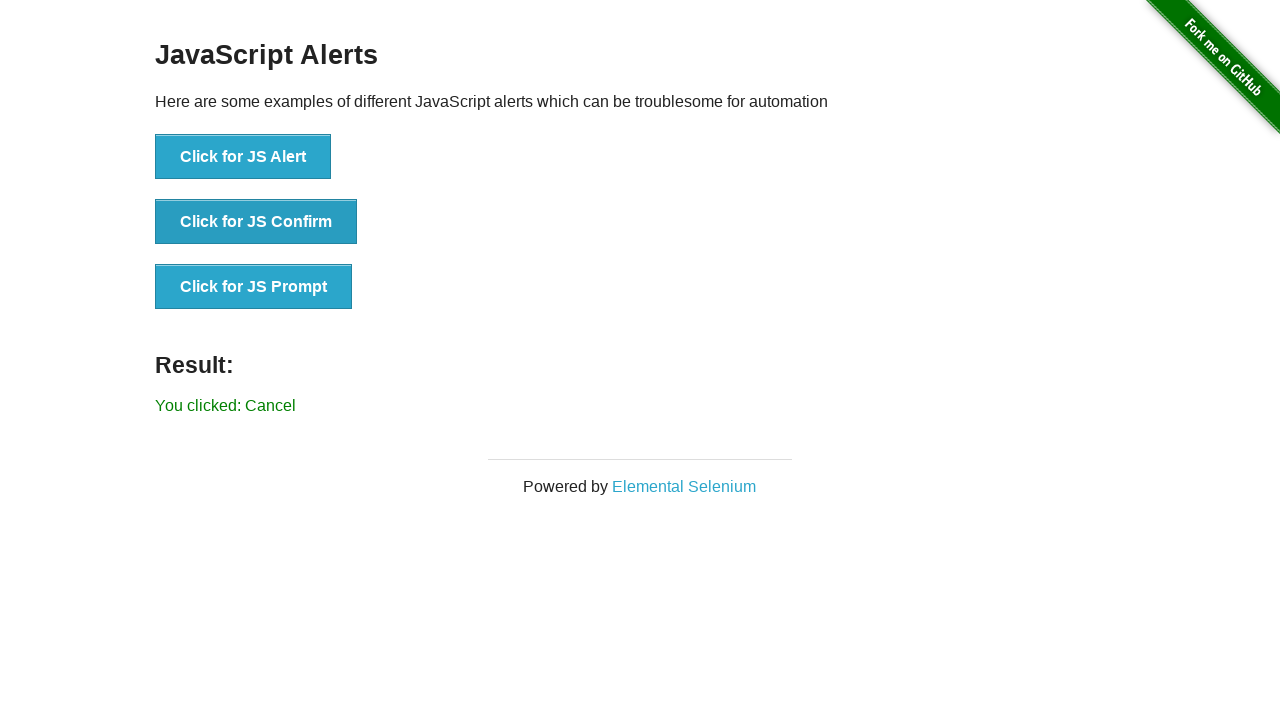

Result element appeared after dismissing confirm dialog
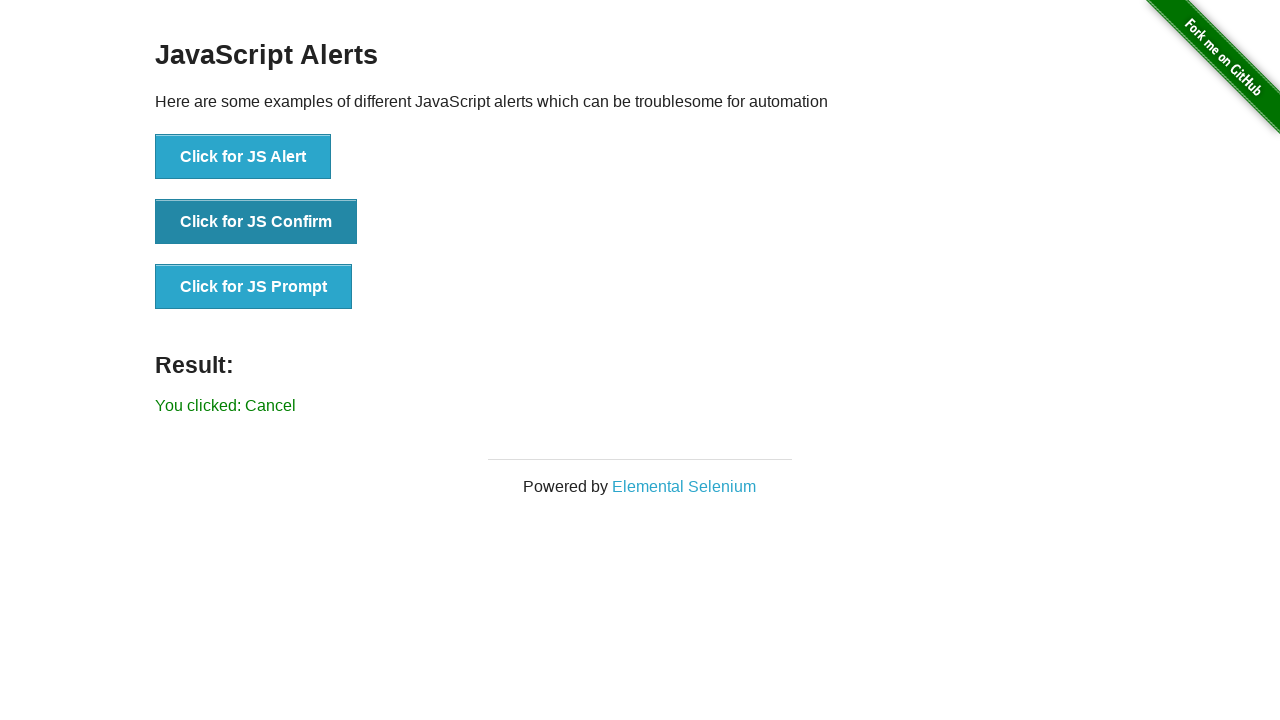

Retrieved result text: You clicked: Cancel
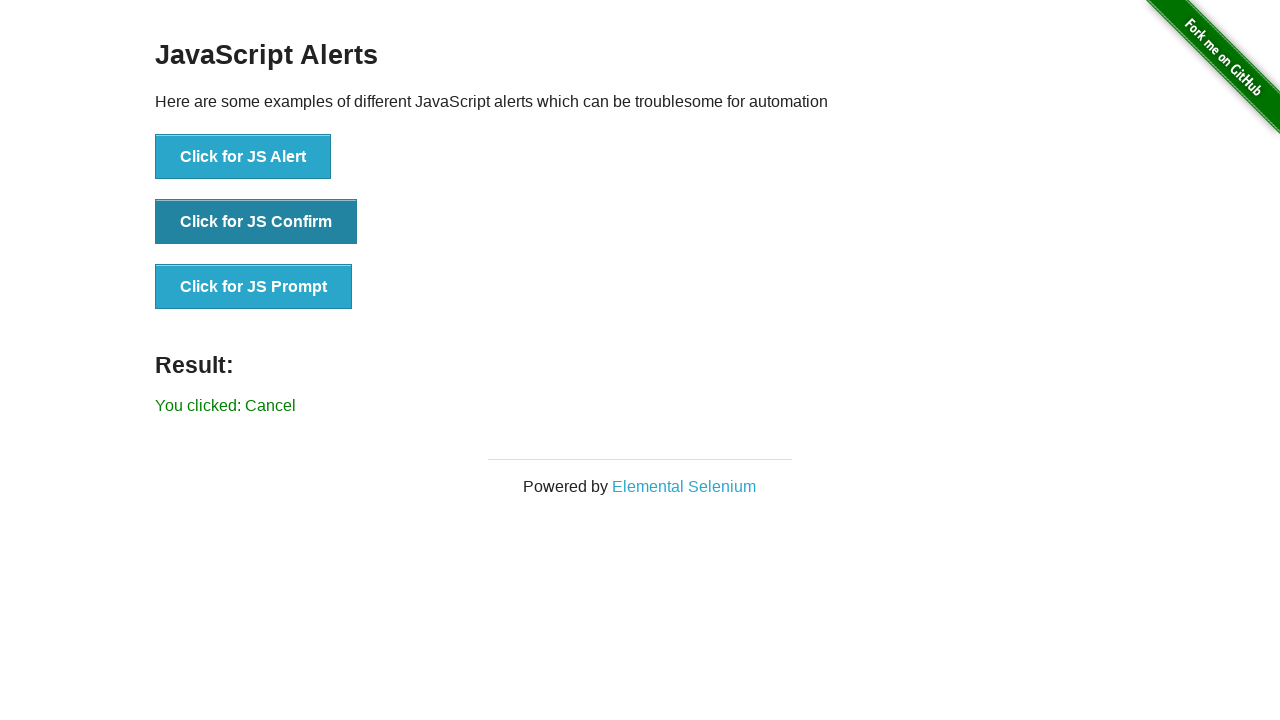

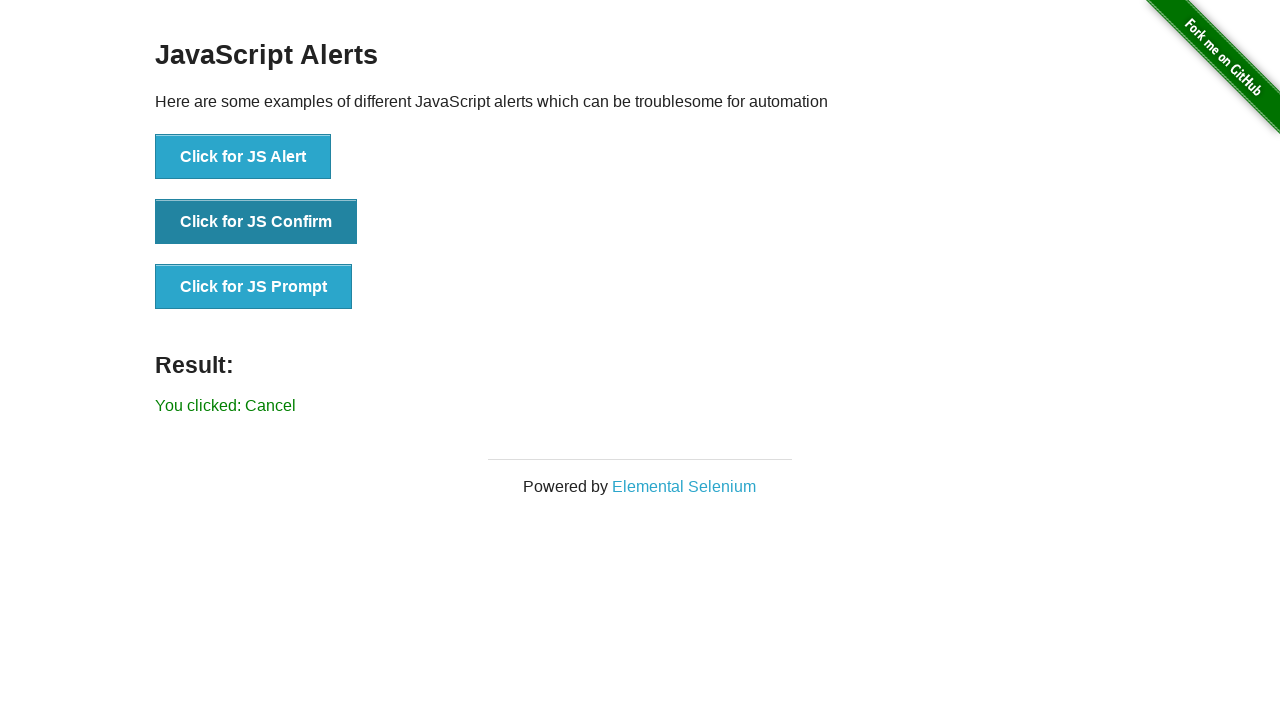